Tests page text verification and alert handling with hard assertions - verifies heading text and alert message content

Starting URL: http://only-testing-blog.blogspot.in/2014/01/textbox.html

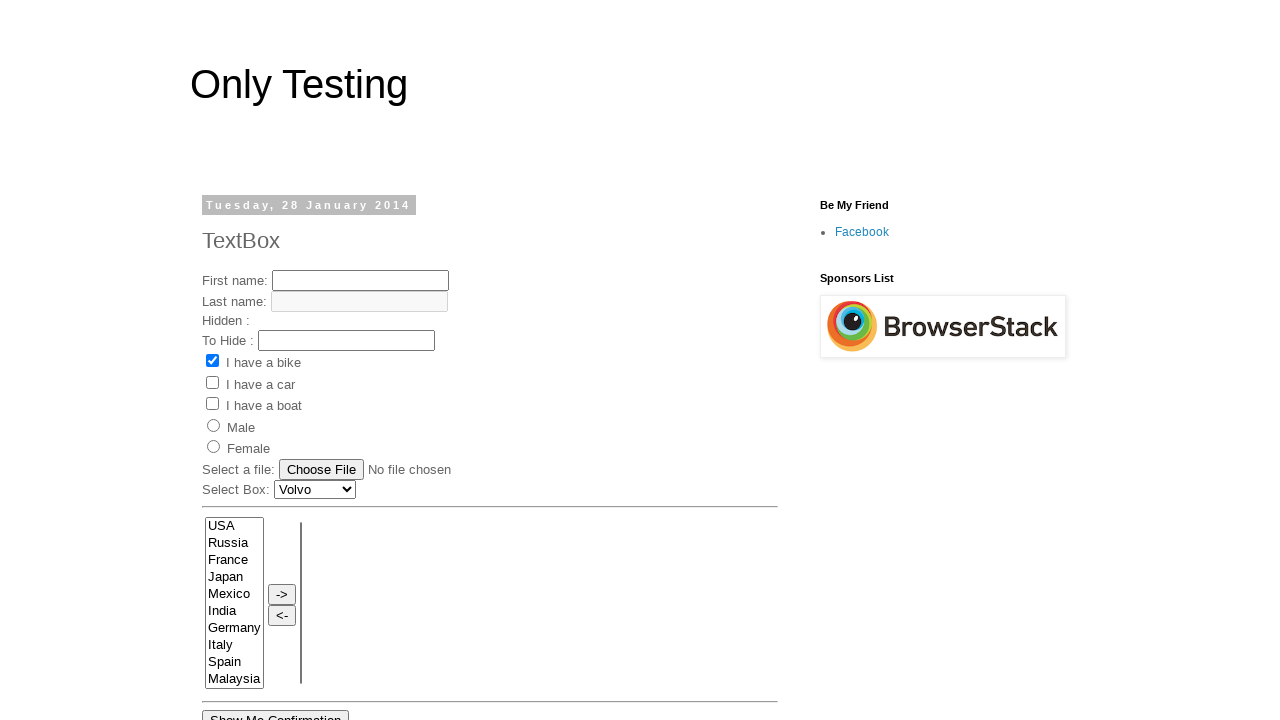

Retrieved heading text from h2/span element for verification
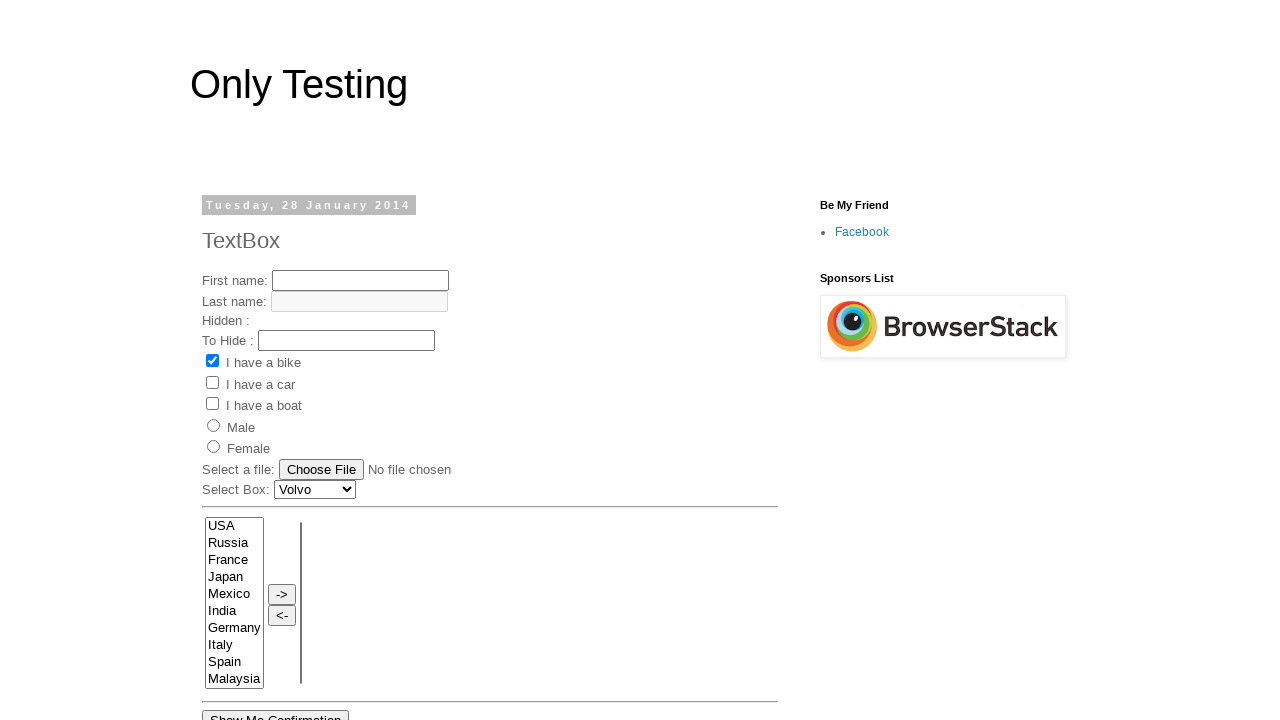

Clicked 'Show Me Alert' button to trigger alert dialog at (252, 360) on xpath=//input[@value='Show Me Alert']
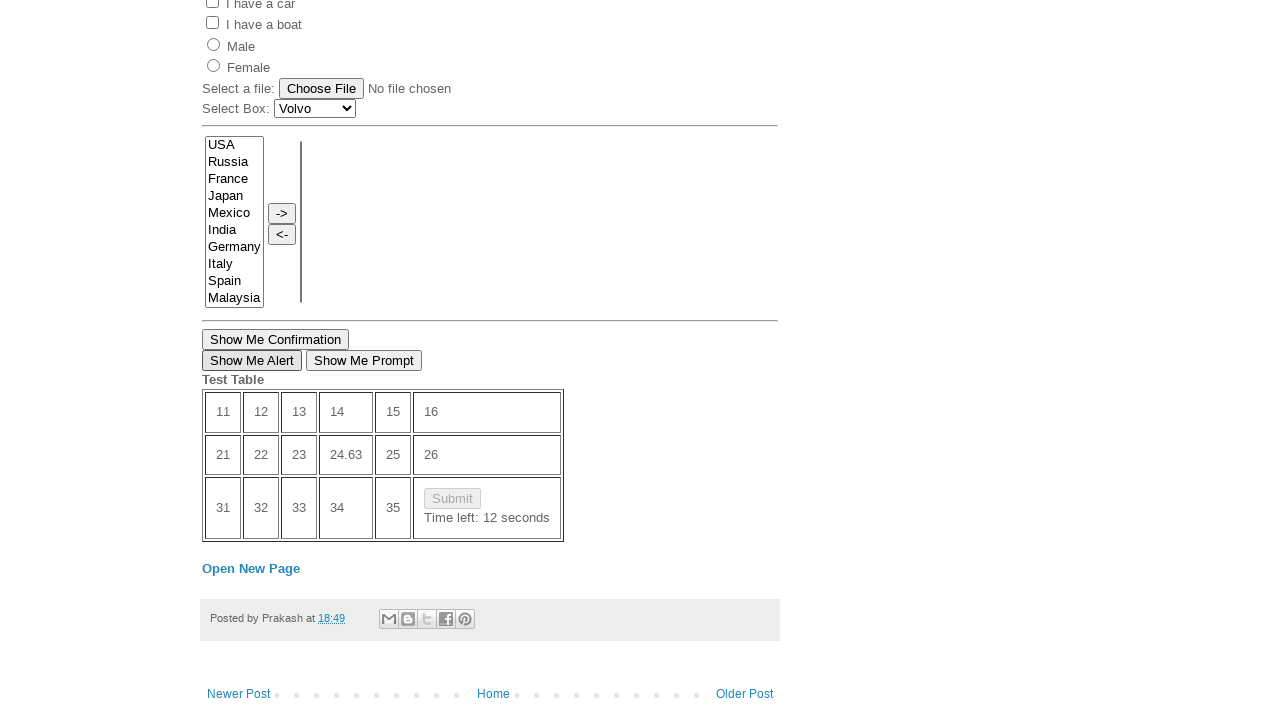

Set up alert dialog handler to automatically accept alerts
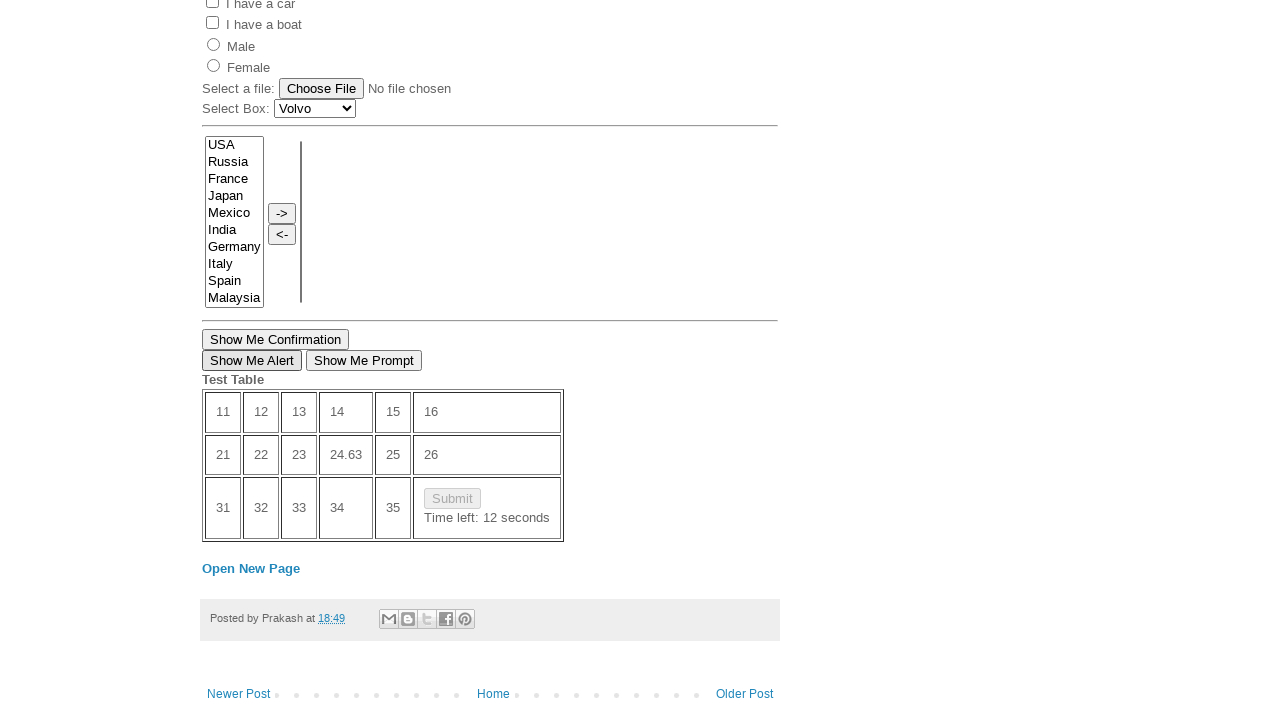

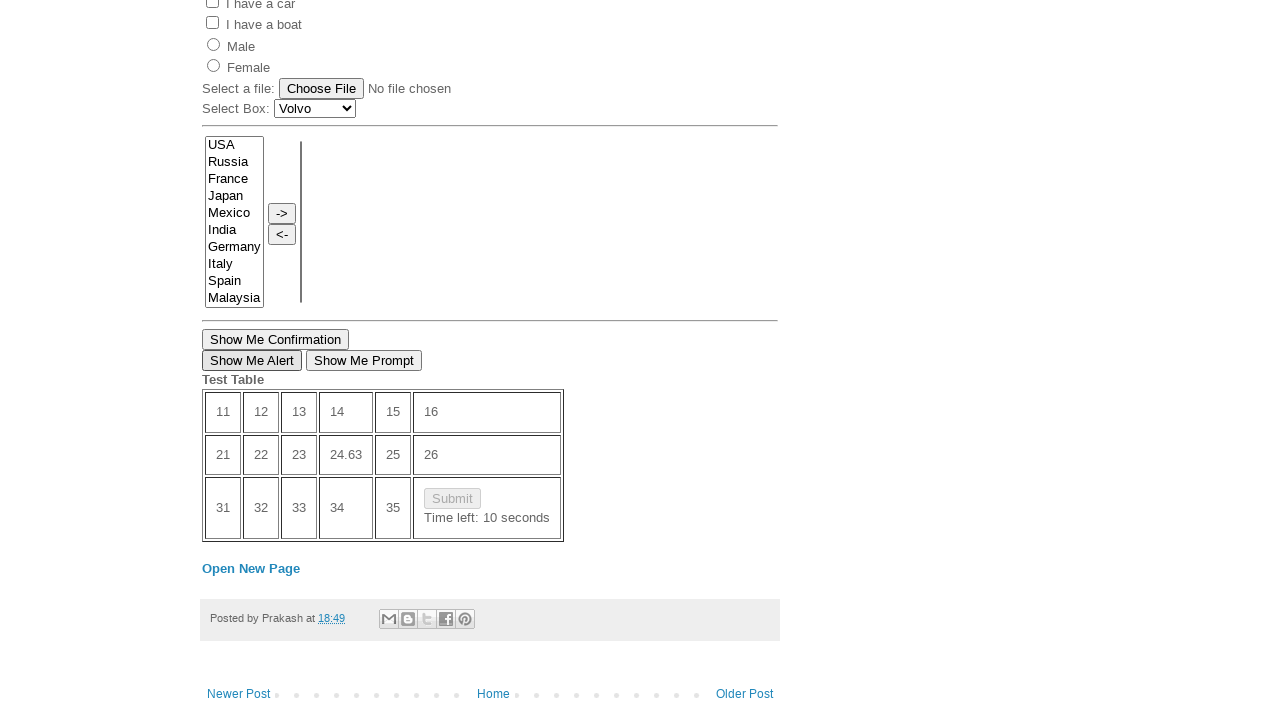